Tests dynamic controls functionality by removing a checkbox and toggling the enabled/disabled state of a text input field, verifying the UI updates correctly after each action.

Starting URL: http://the-internet.herokuapp.com/dynamic_controls

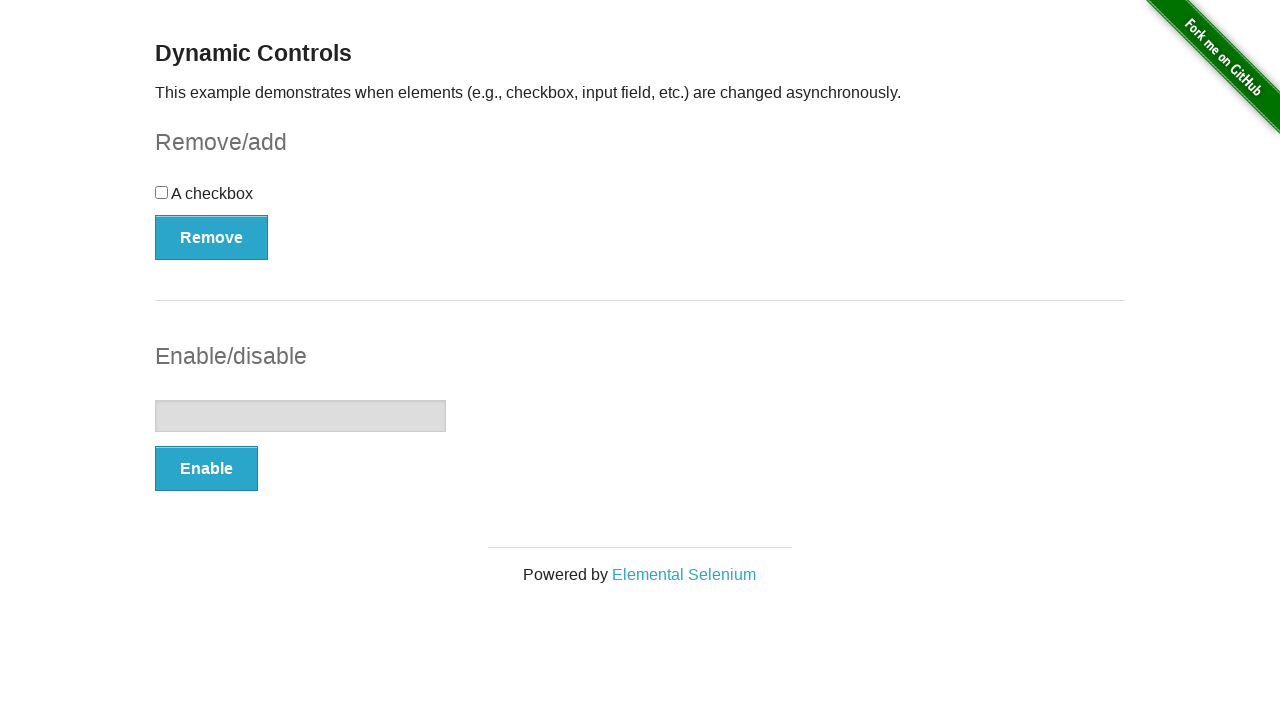

Clicked 'Remove' button to remove the checkbox at (212, 237) on xpath=//button[contains(text(),'Remove')]
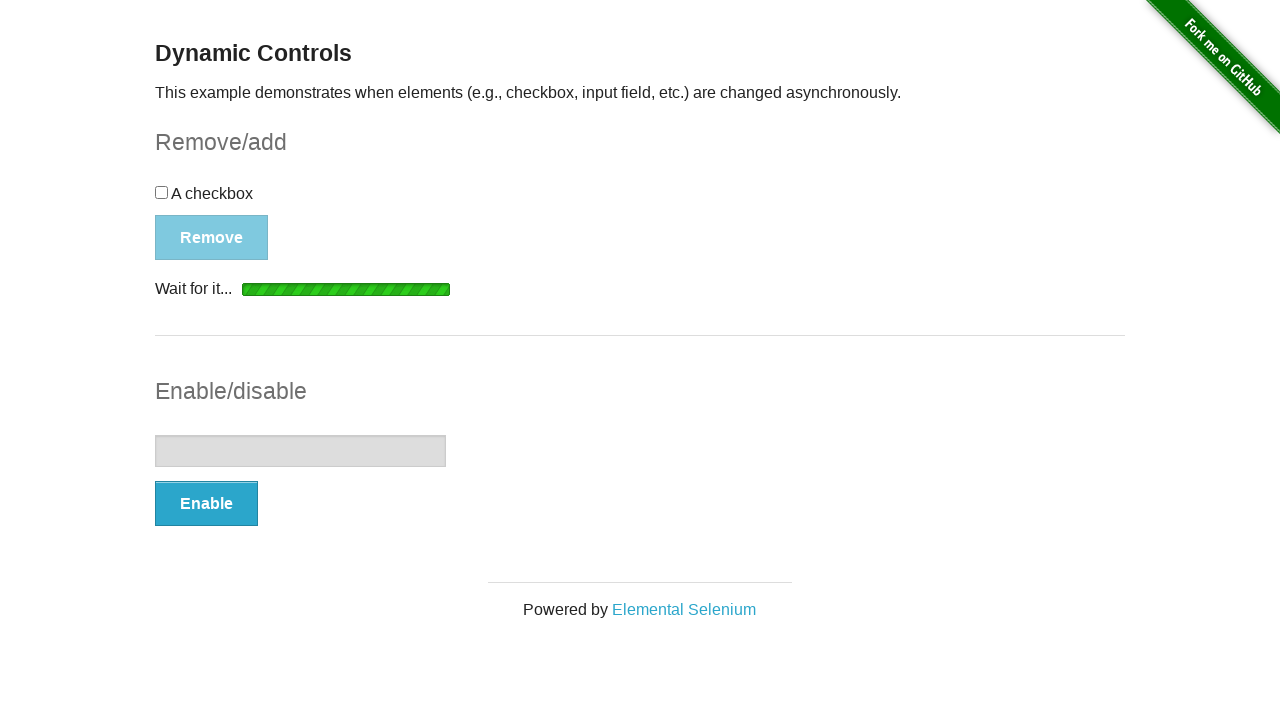

Waited for removal confirmation message to appear
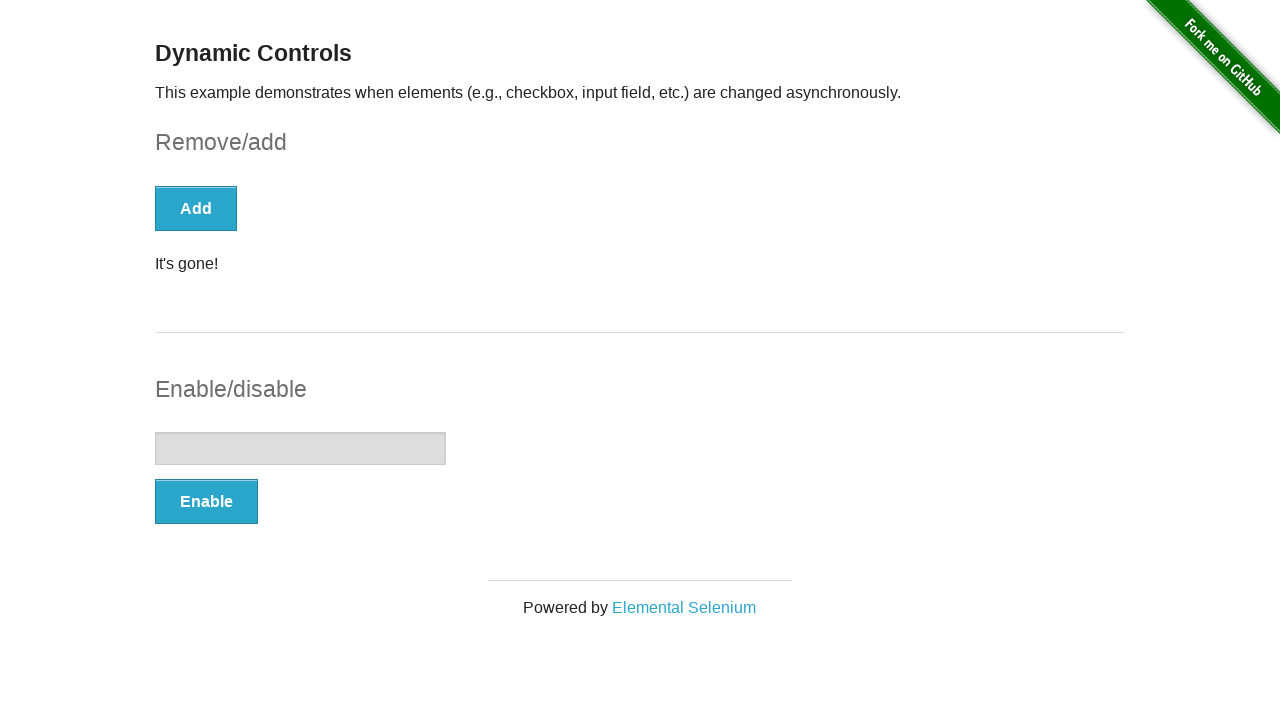

Located text input field
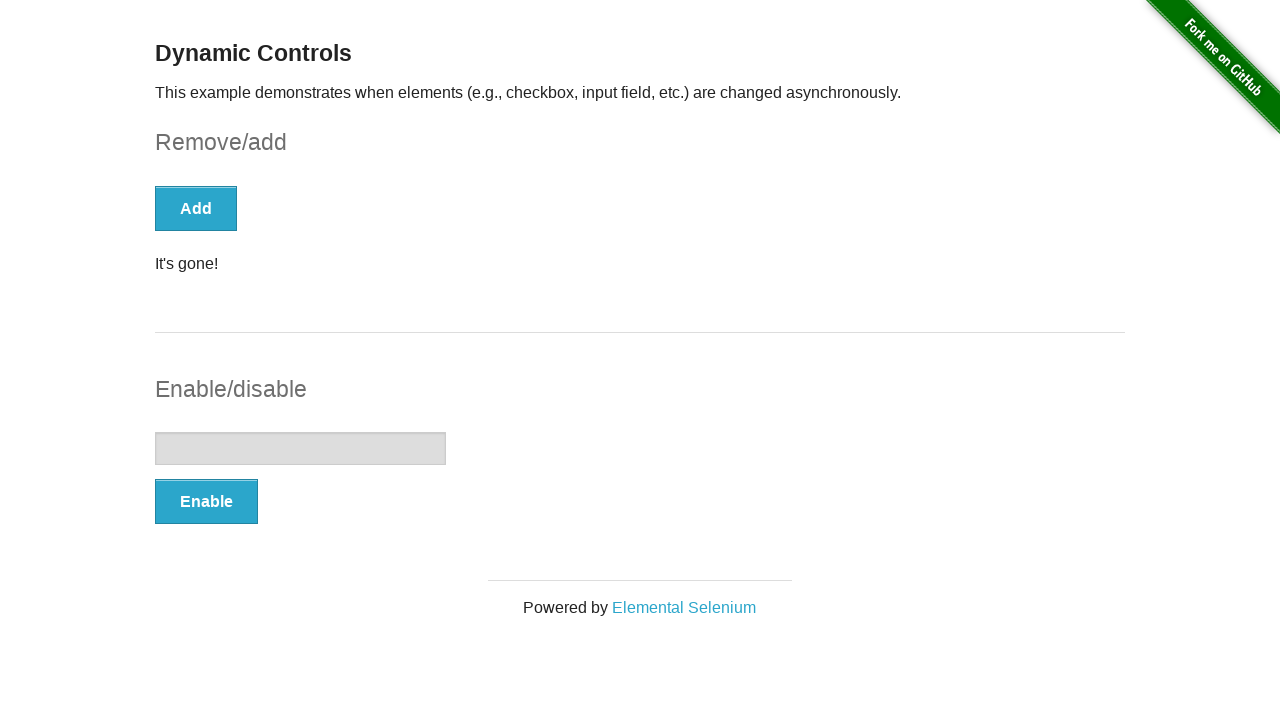

Verified text input is disabled initially
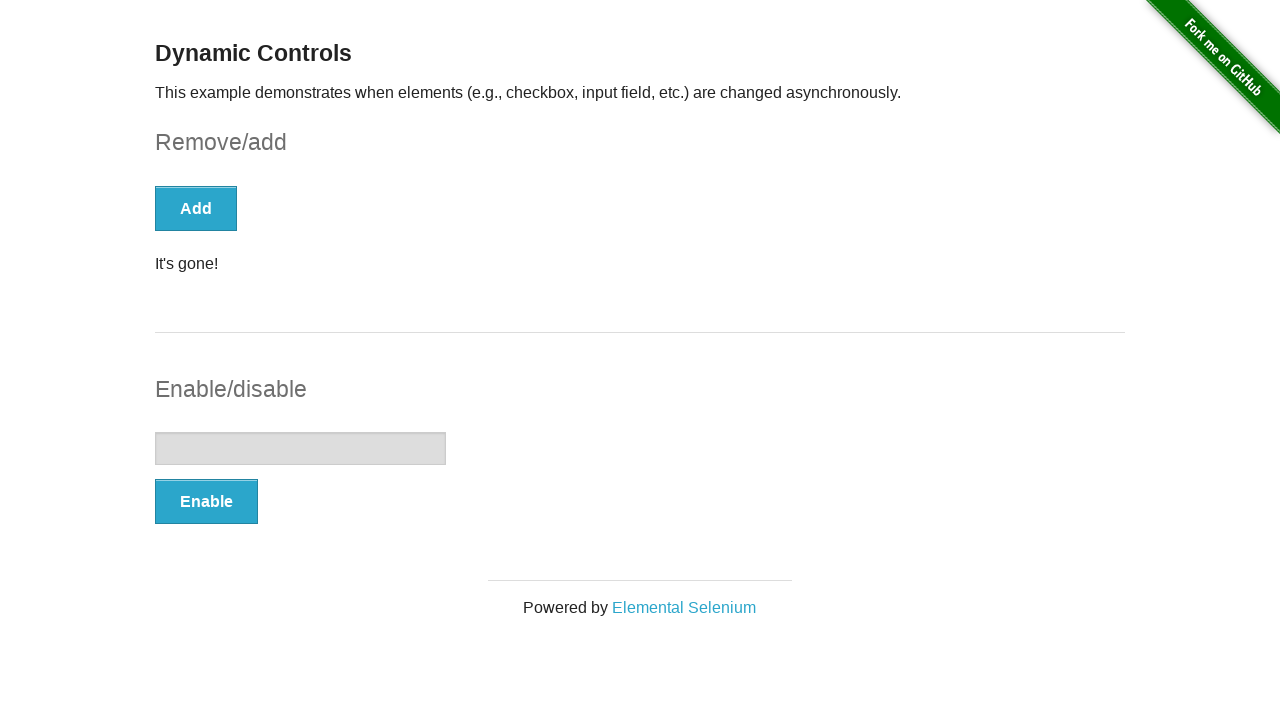

Clicked 'Enable' button to enable the text input at (206, 501) on xpath=//button[contains(text(),'Enable')]
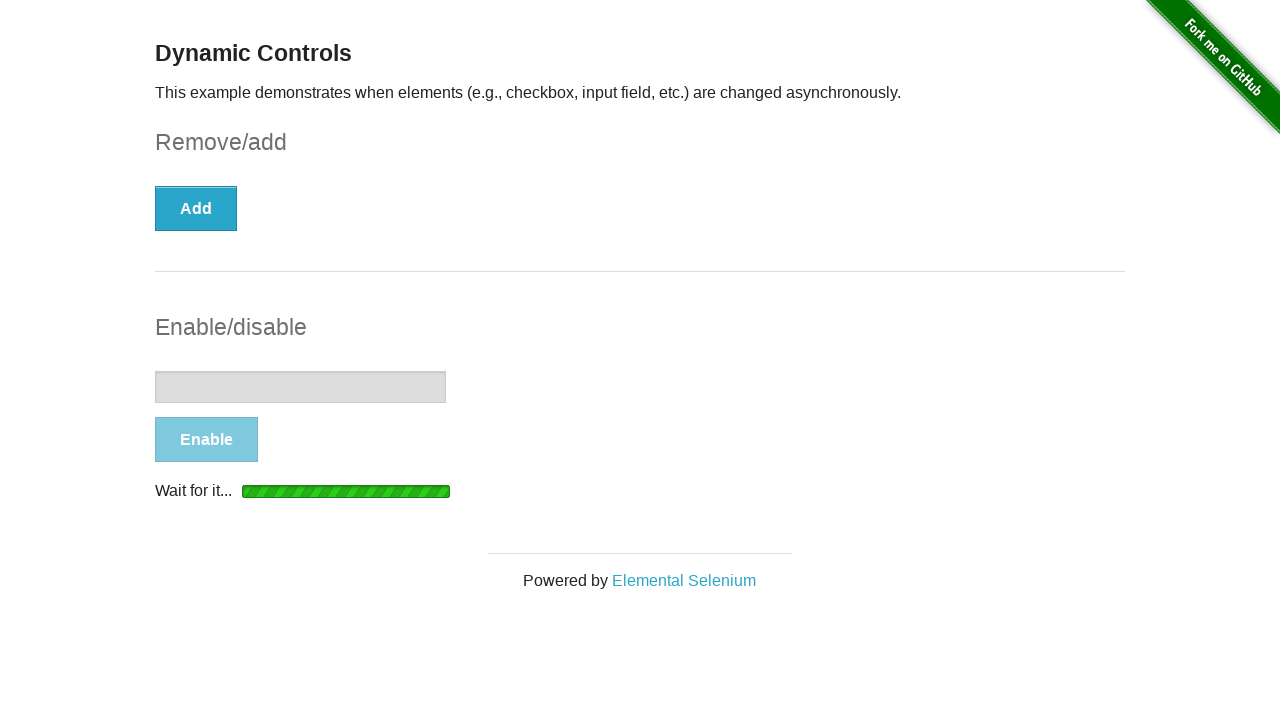

Waited for enable confirmation message to appear
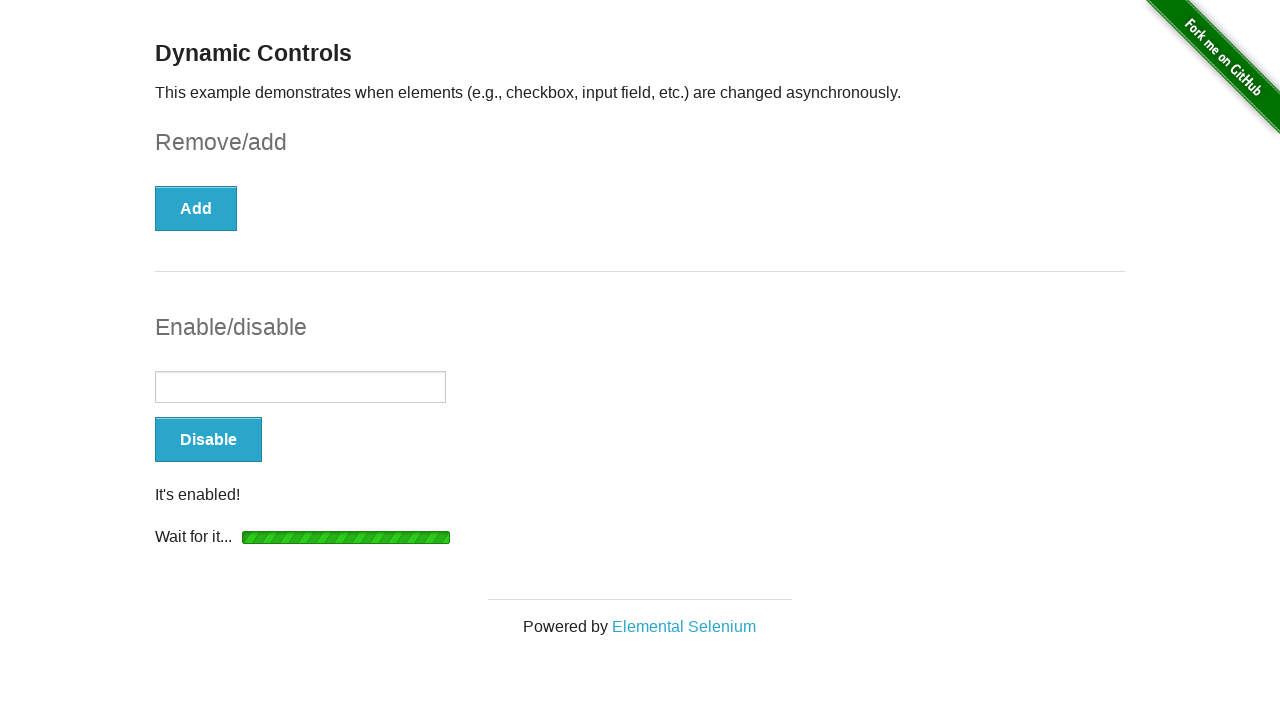

Verified text input is now enabled
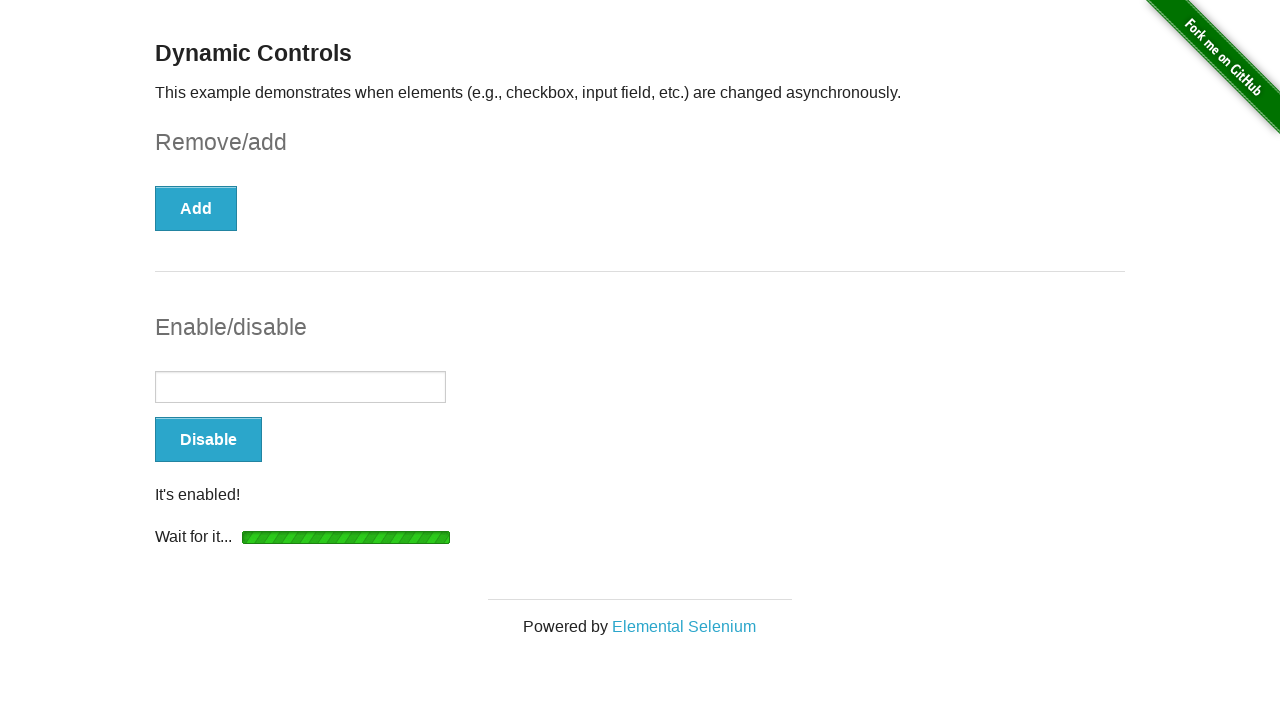

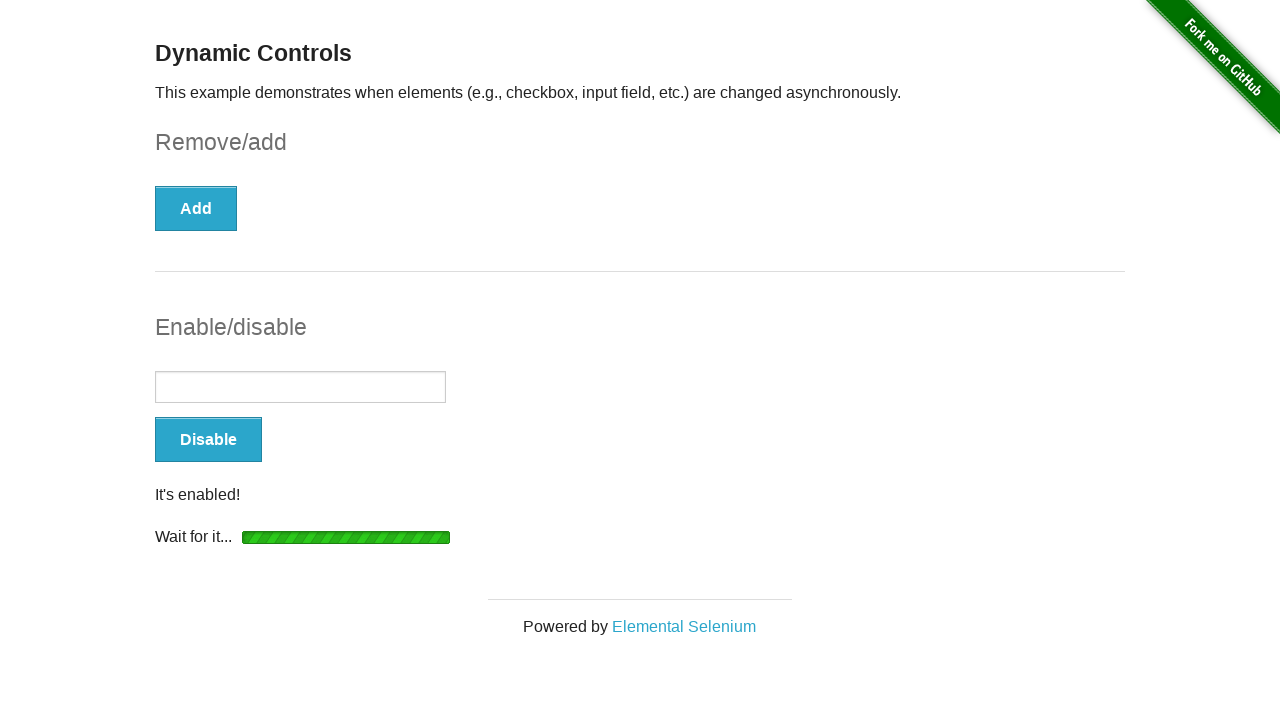